Tests JavaScript prompt alert by clicking button to trigger alert, sending input text, and dismissing it

Starting URL: https://v1.training-support.net/selenium/javascript-alerts

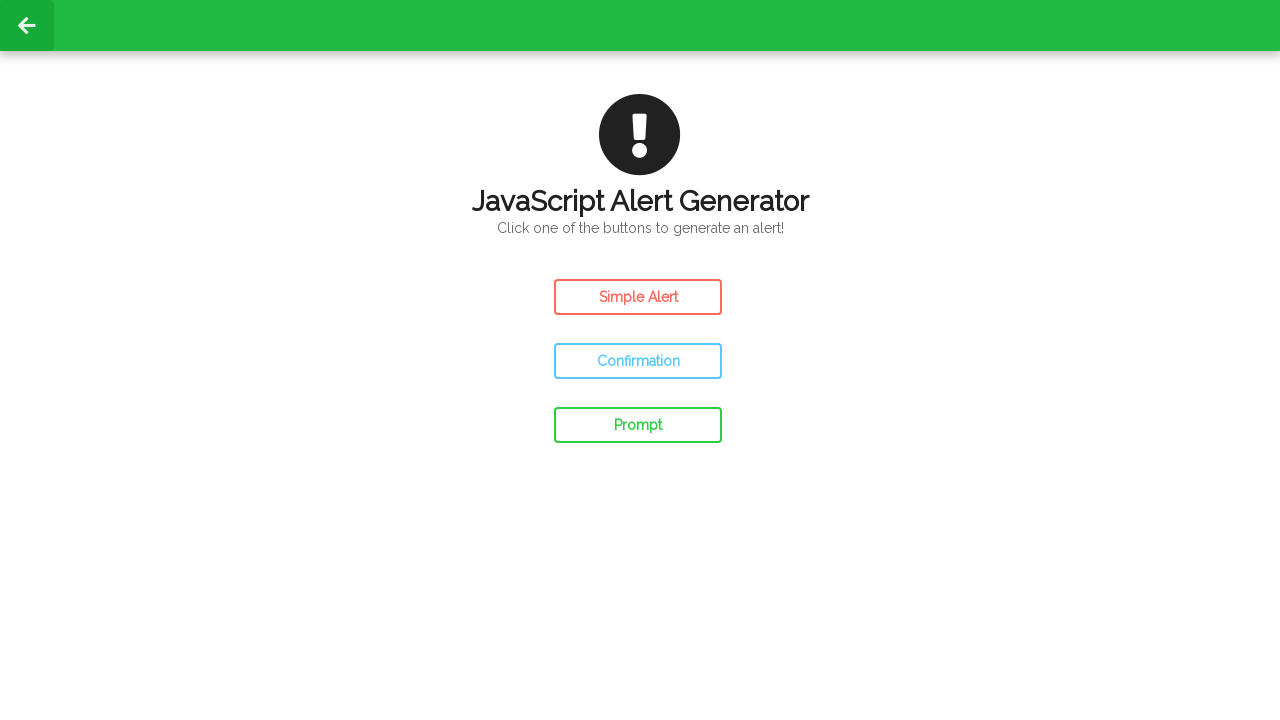

Set up dialog handler to accept prompt alert with input text
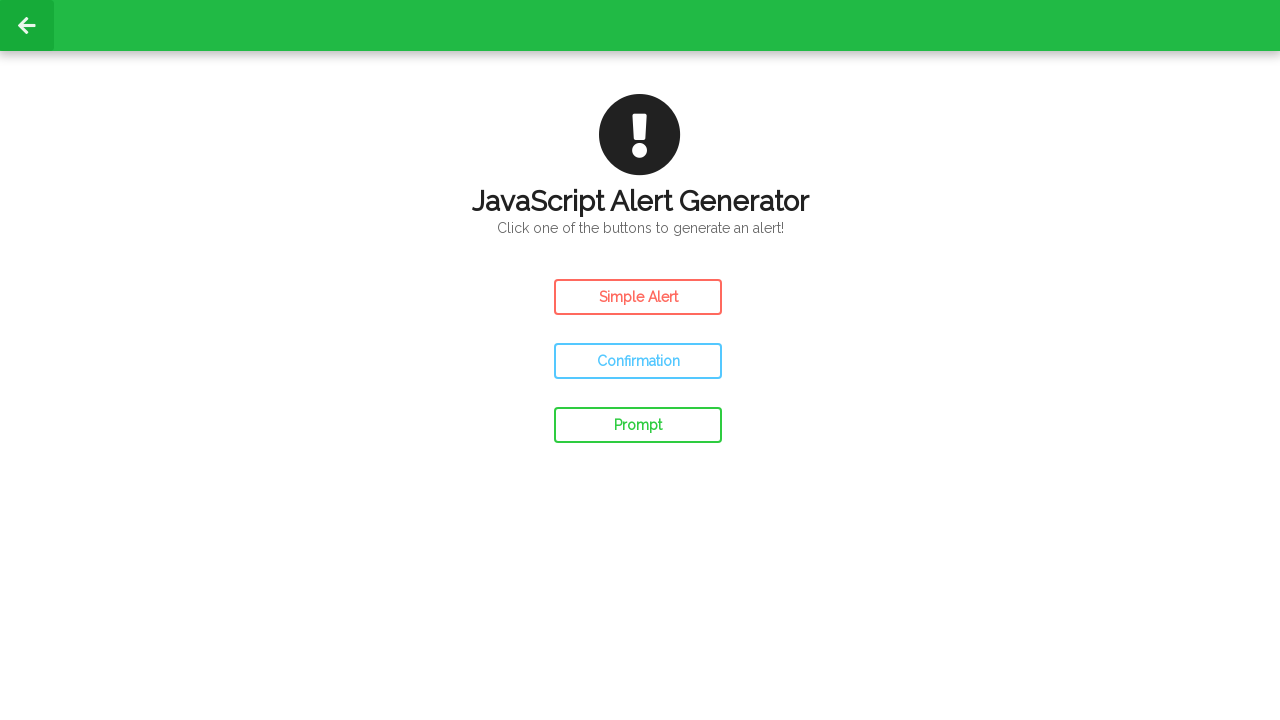

Clicked prompt alert button to trigger JavaScript prompt at (638, 425) on #prompt
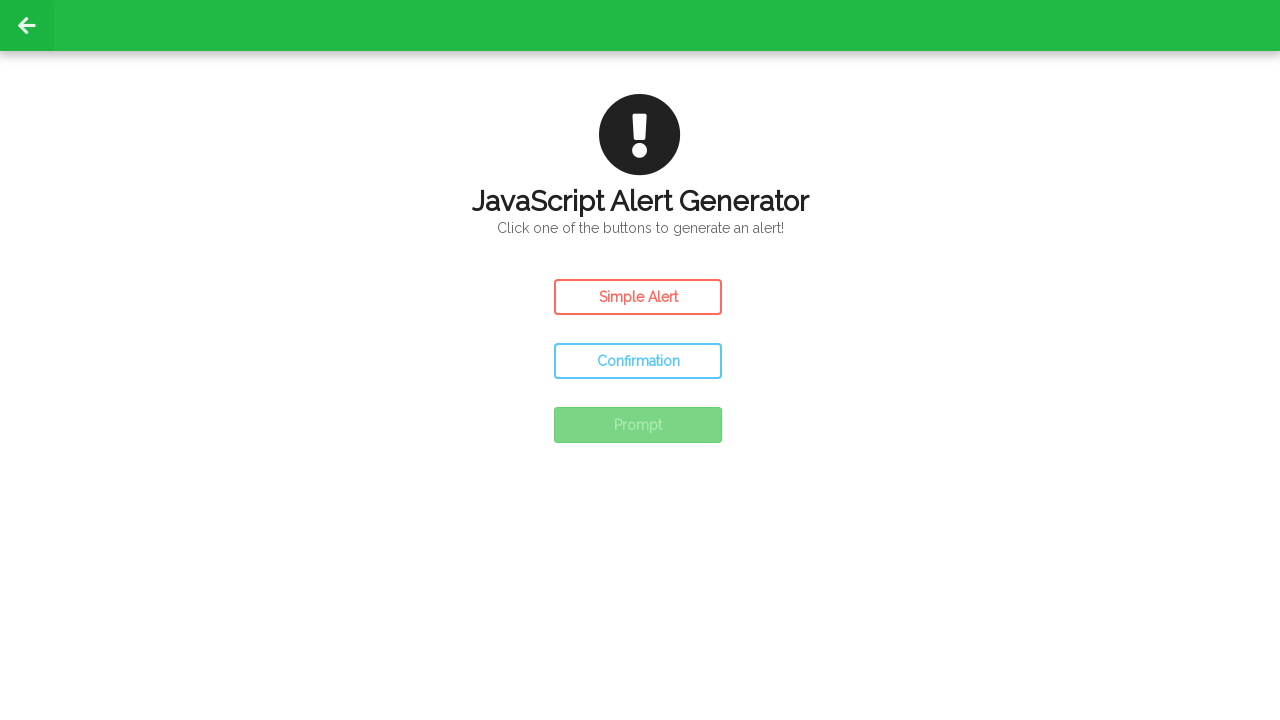

Forced event loop to process dialog handling
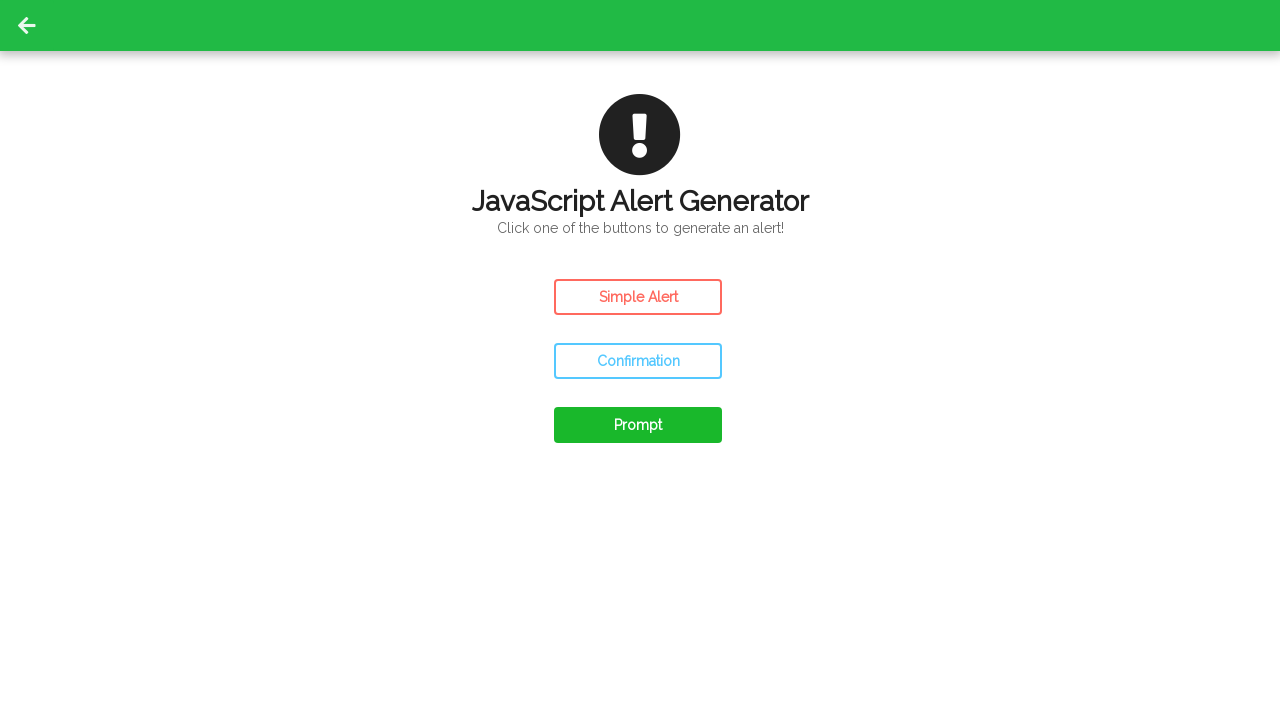

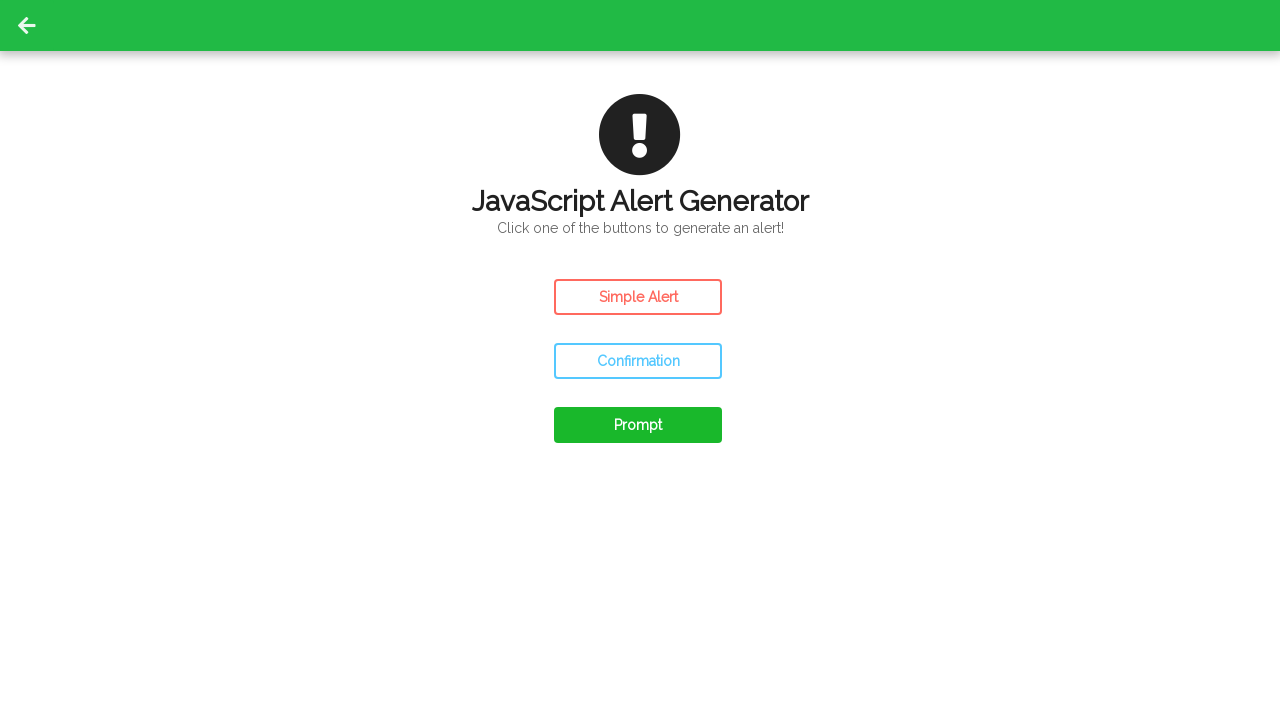